Navigates to the Best Auto Dialer App page and verifies the page title

Starting URL: https://www.getcalley.com/best-auto-dialer-app/

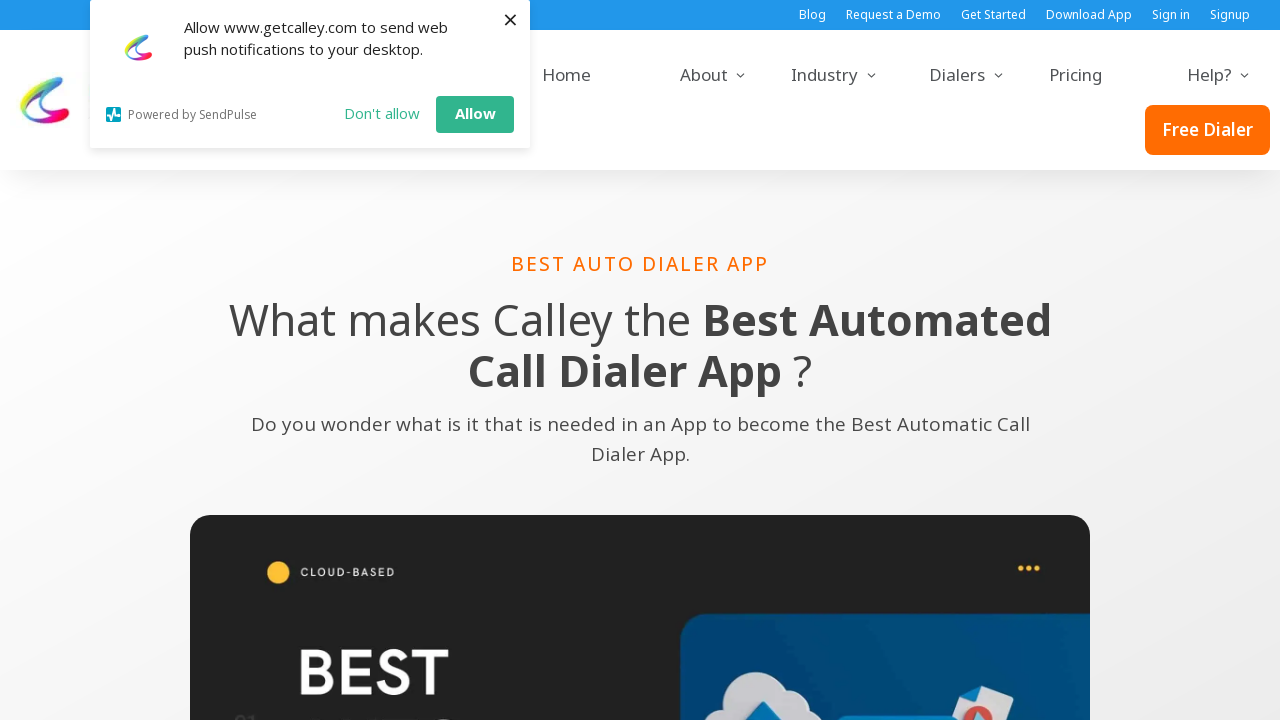

Navigated to Best Auto Dialer App page
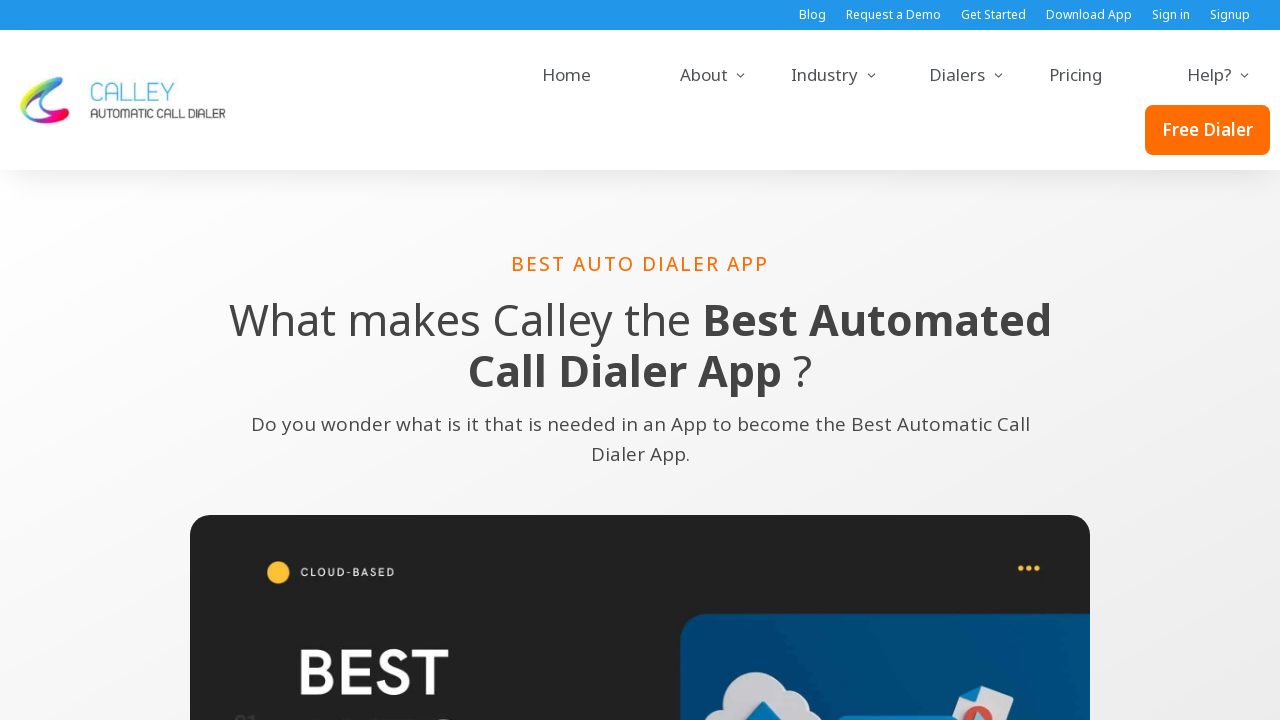

Verified page title matches expected value
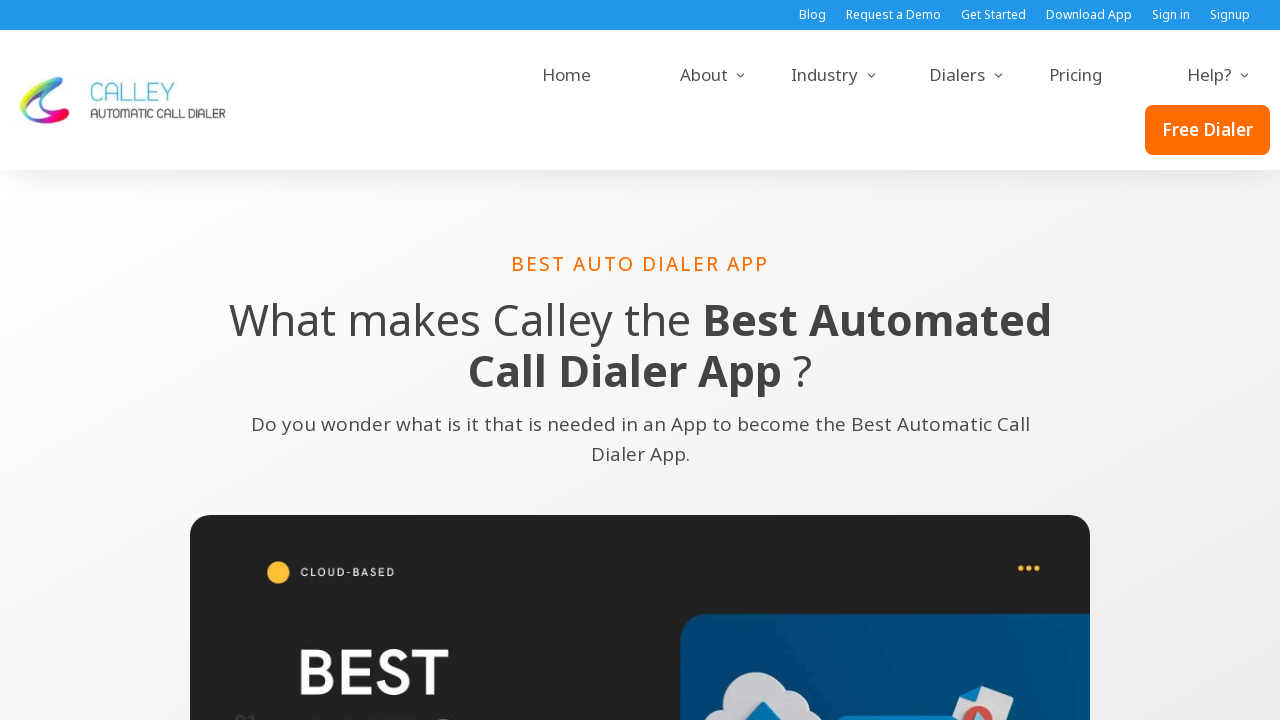

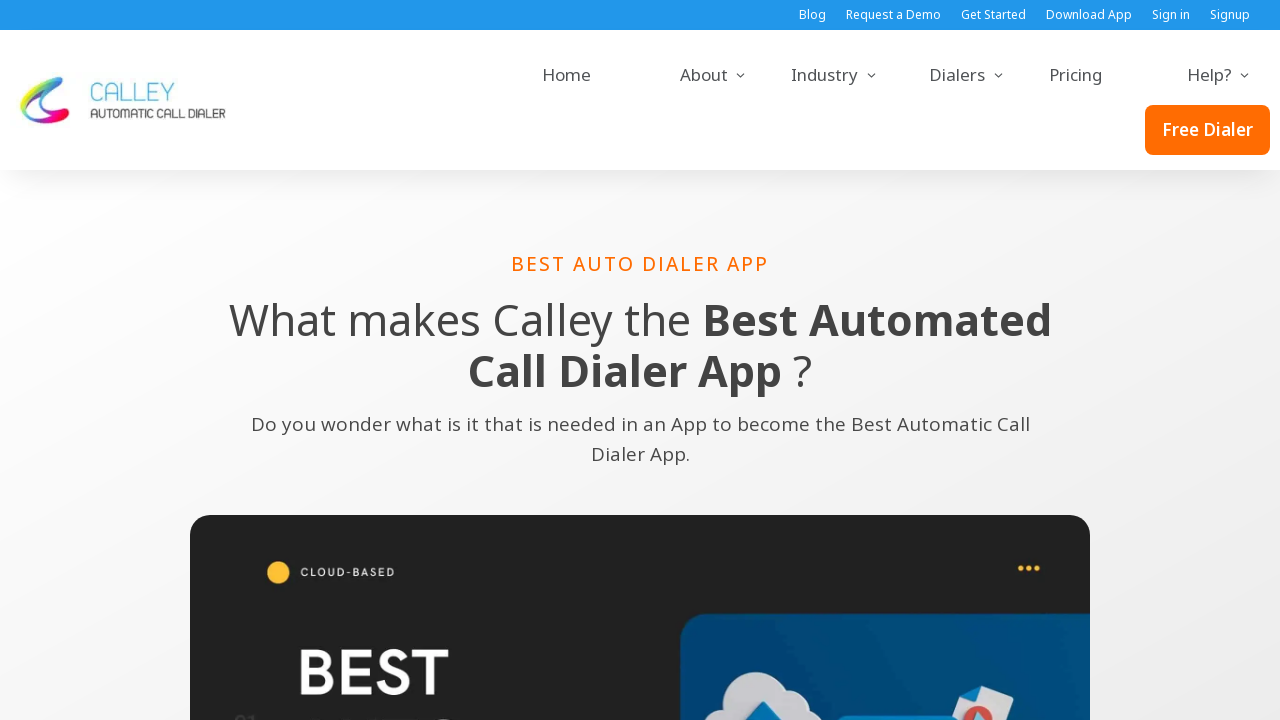